Tests that the navigation menu contains correct links to all pages including Hem, Personal, Hitta hit, and services section

Starting URL: https://ntig-uppsala.github.io/Frisor-Saxe/index.html

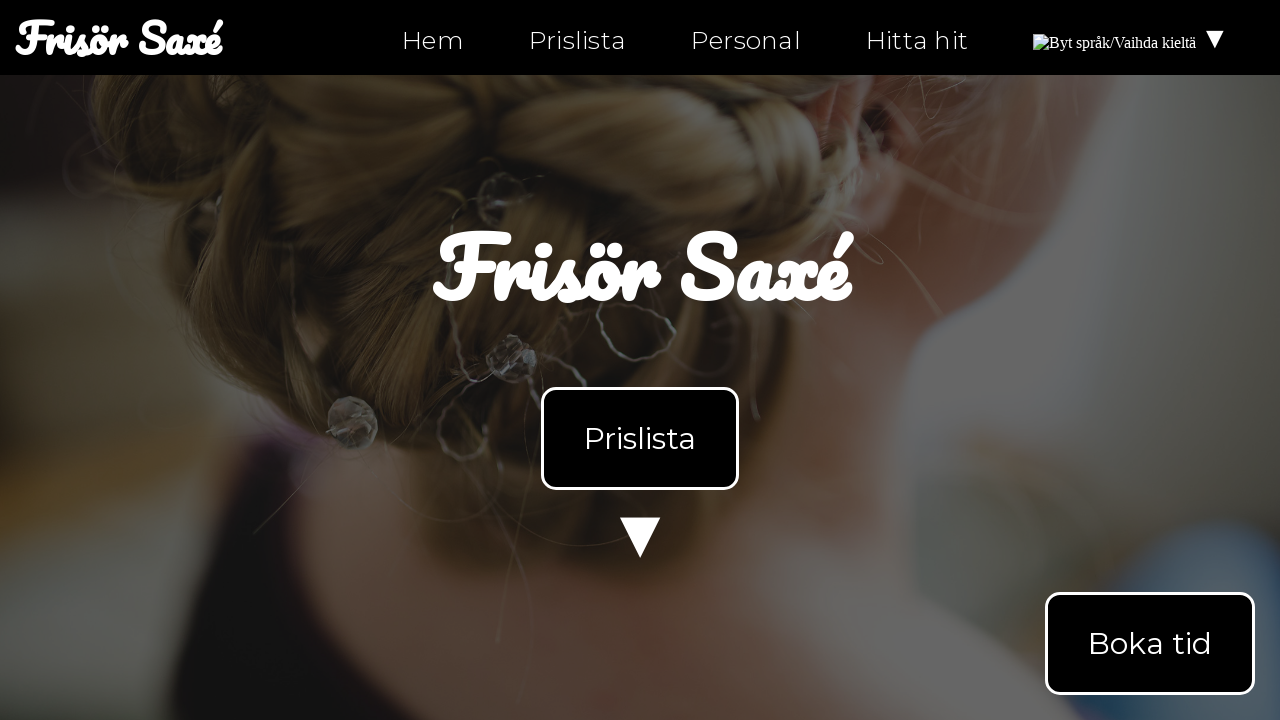

Navigation menu loaded on index.html
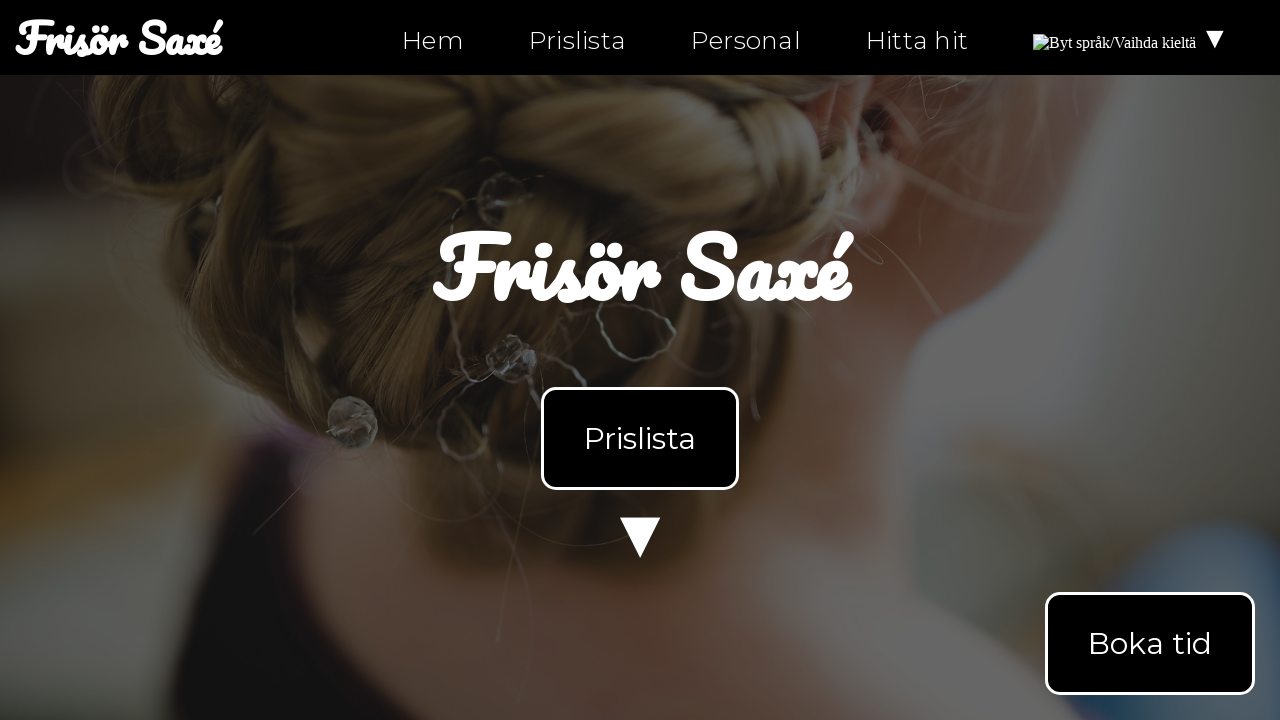

Retrieved body text content from index.html
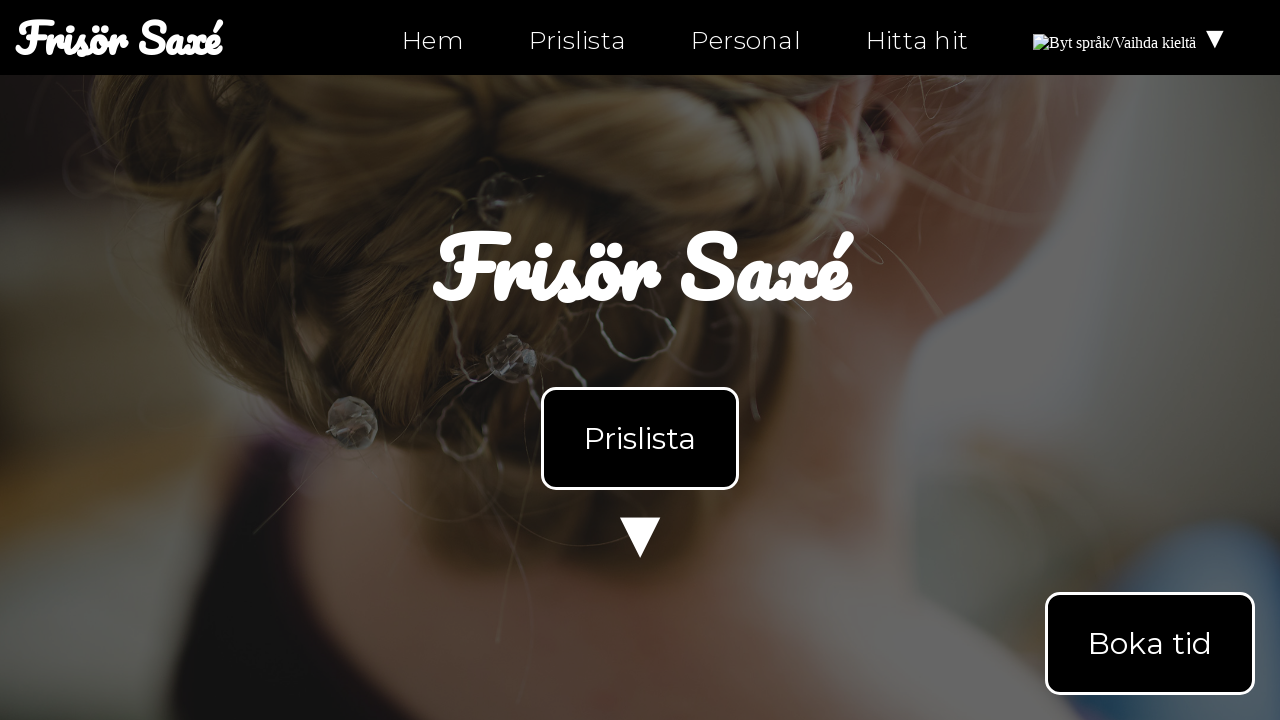

Verified 'Hem' link text exists in navigation
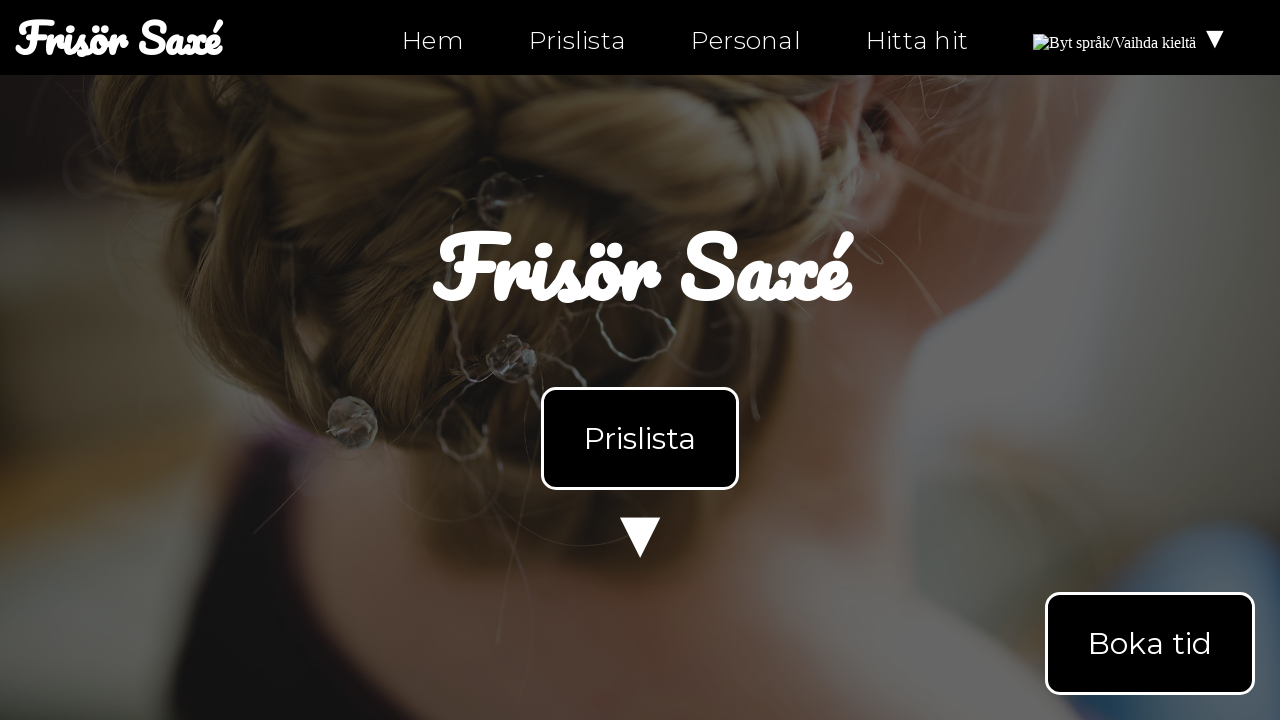

Verified 'Personal' link text exists in navigation
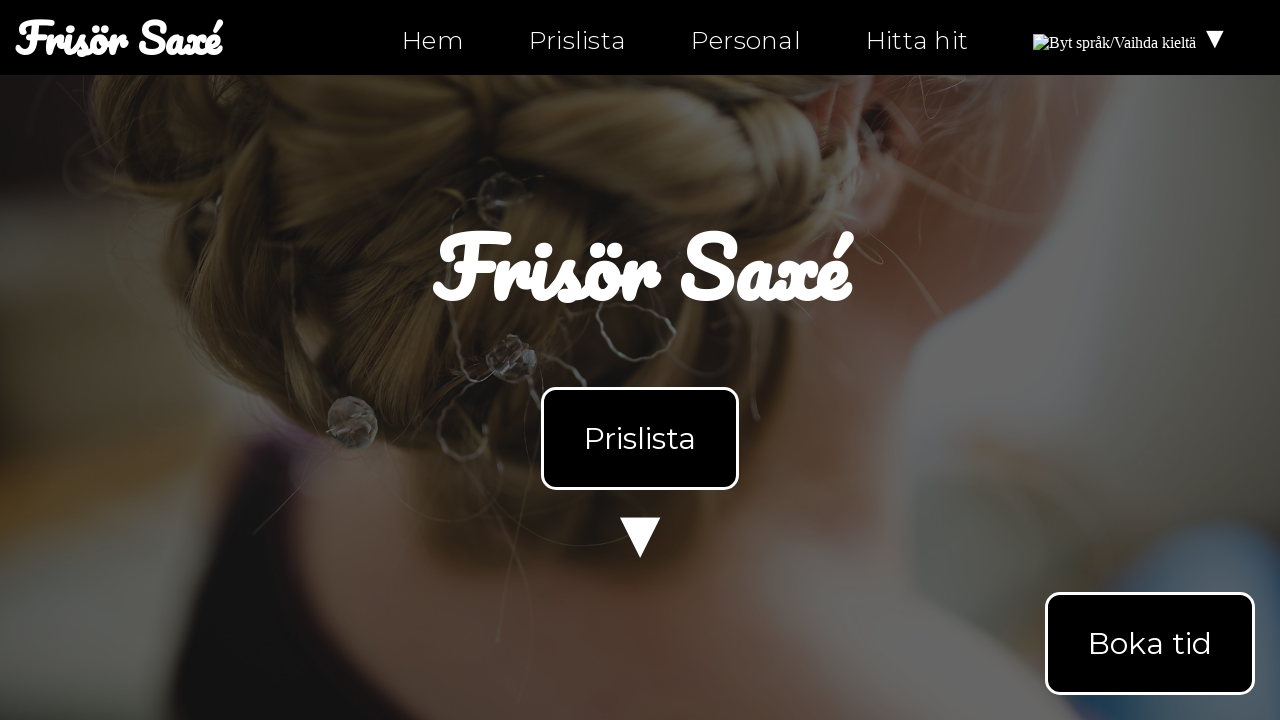

Verified 'Hitta hit' link text exists in navigation
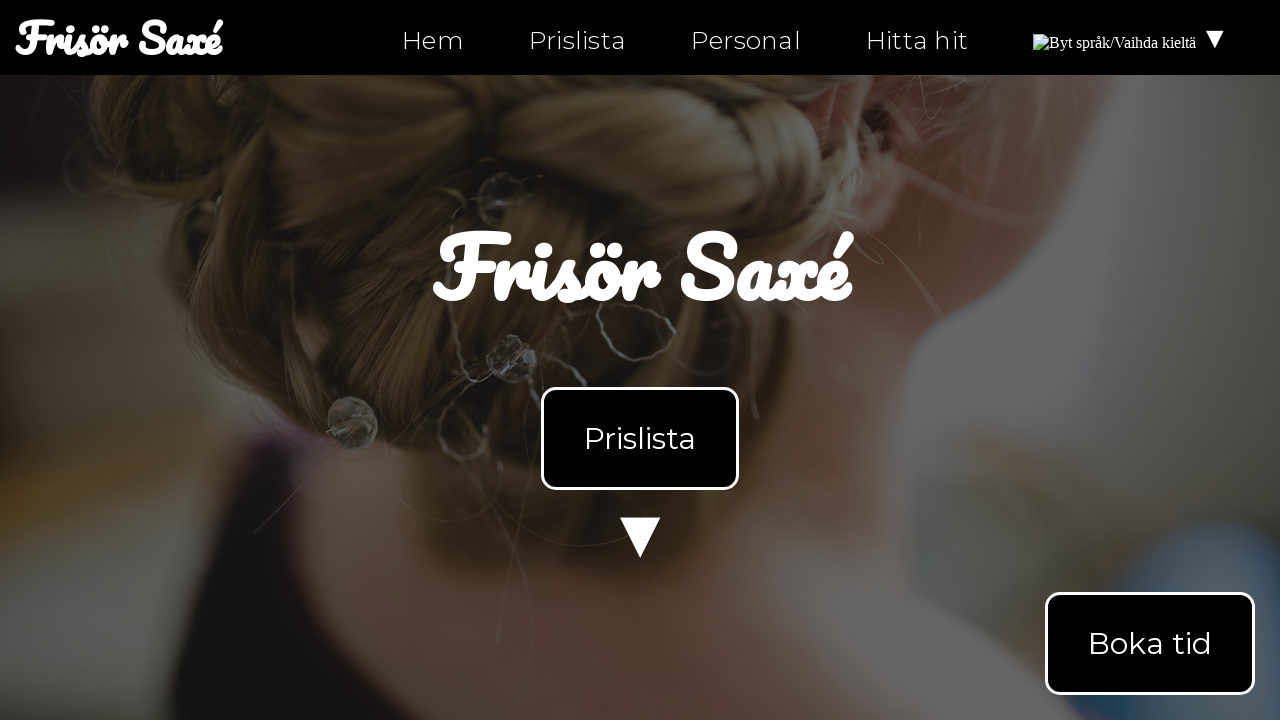

Retrieved all navigation links from index.html
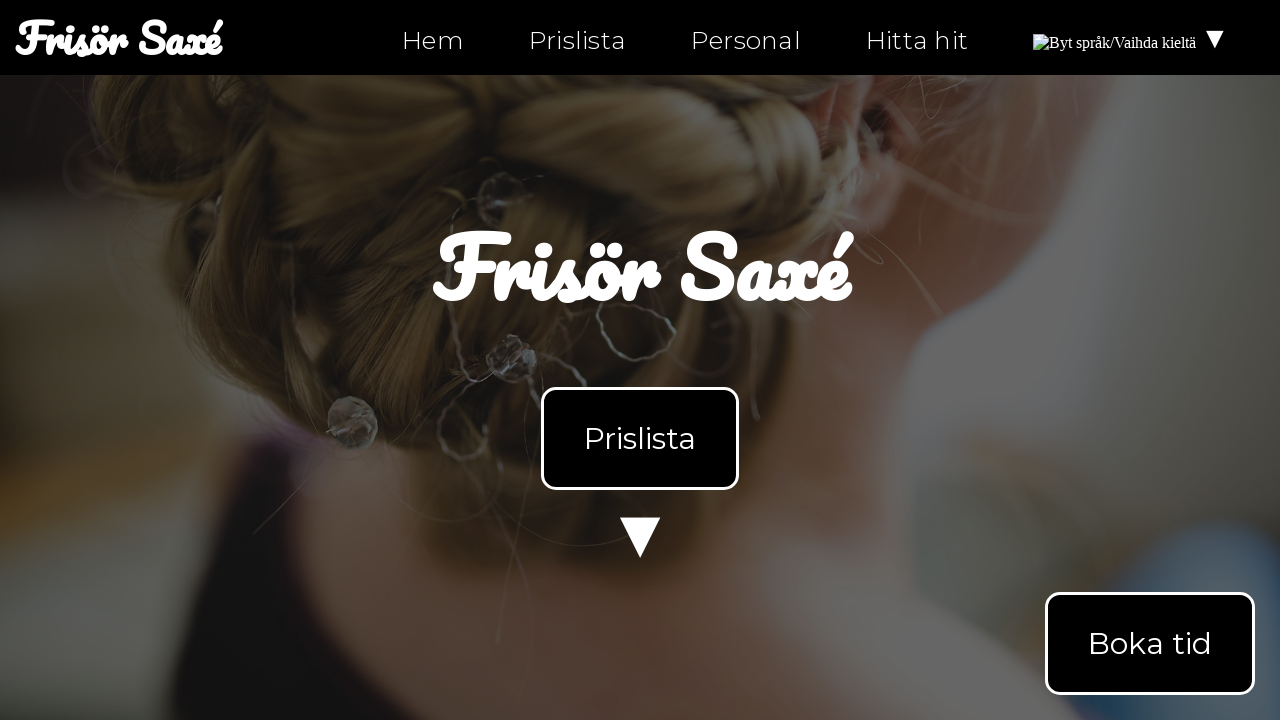

Extracted href attributes from all navigation links
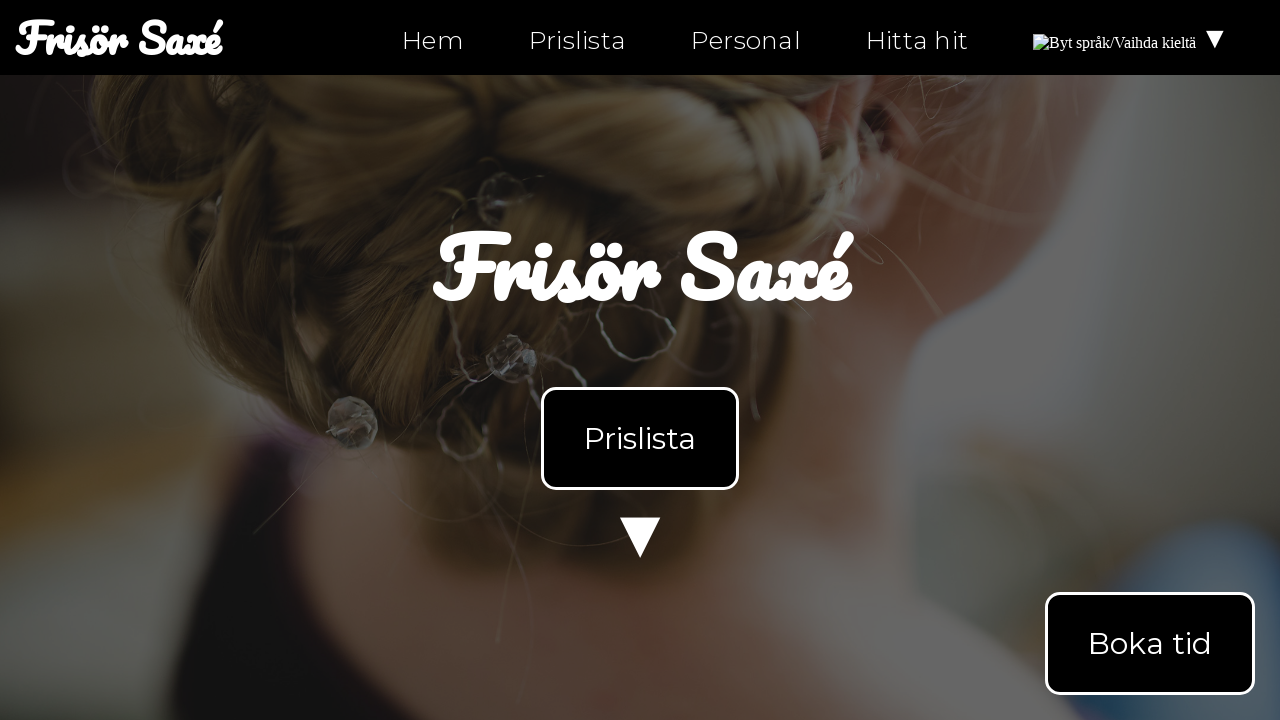

Extracted filenames from all href URLs
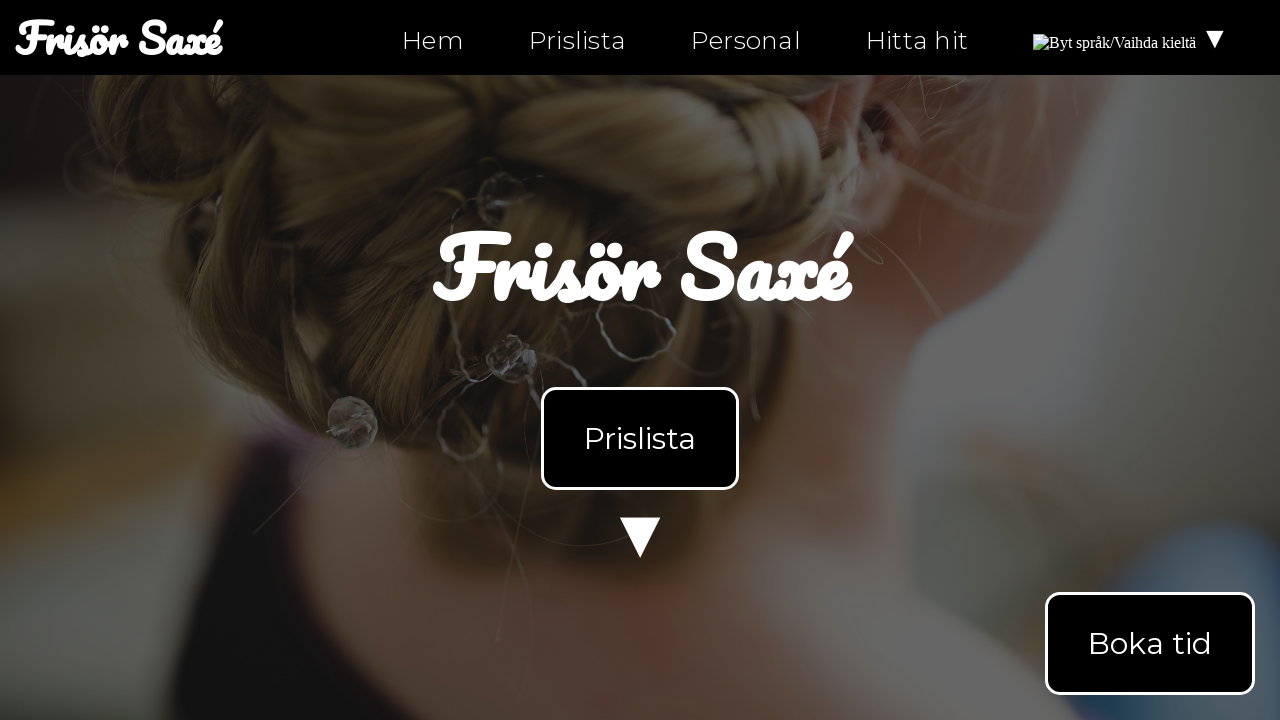

Verified 'index.html' link exists in navigation
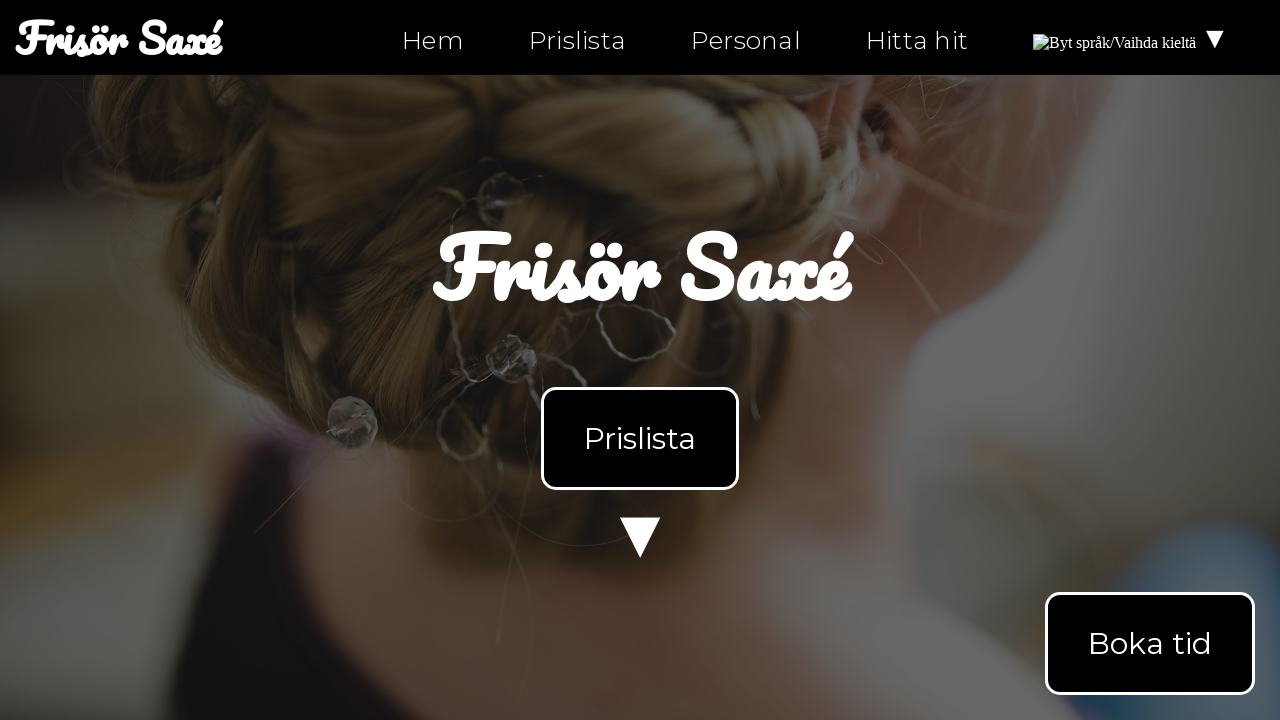

Verified 'personal.html' link exists in navigation
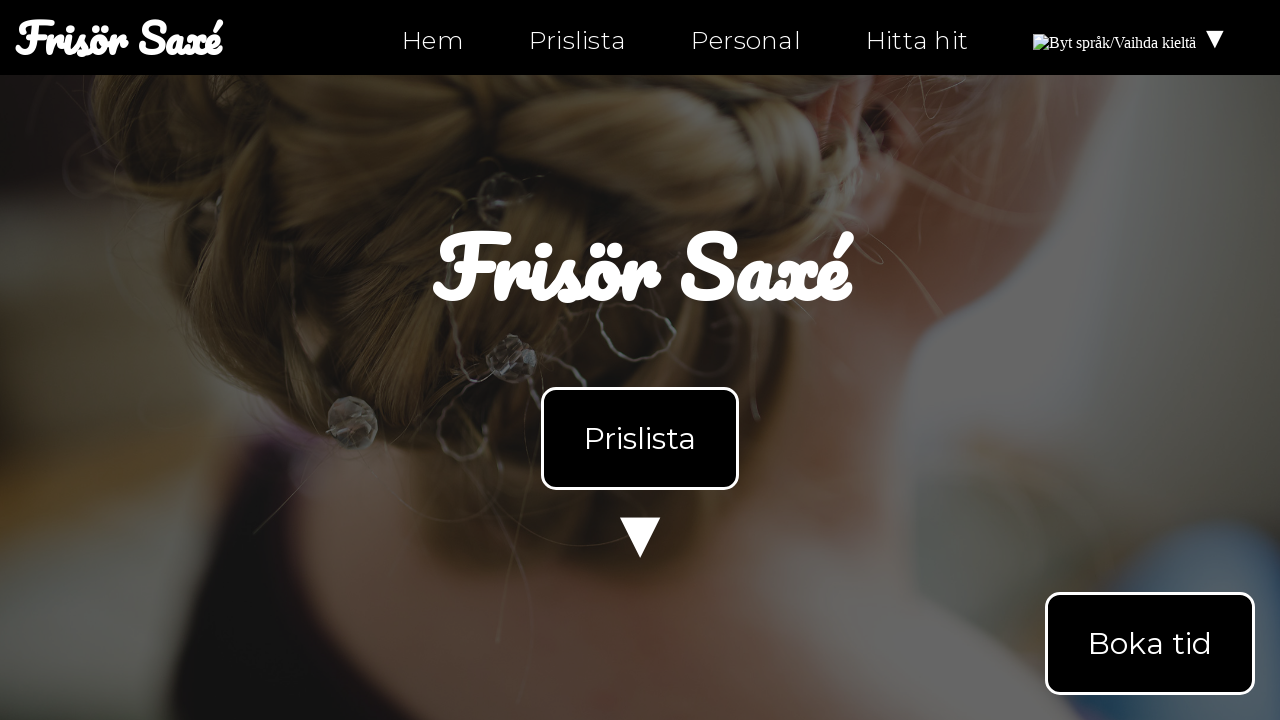

Verified 'hitta-hit.html' link exists in navigation
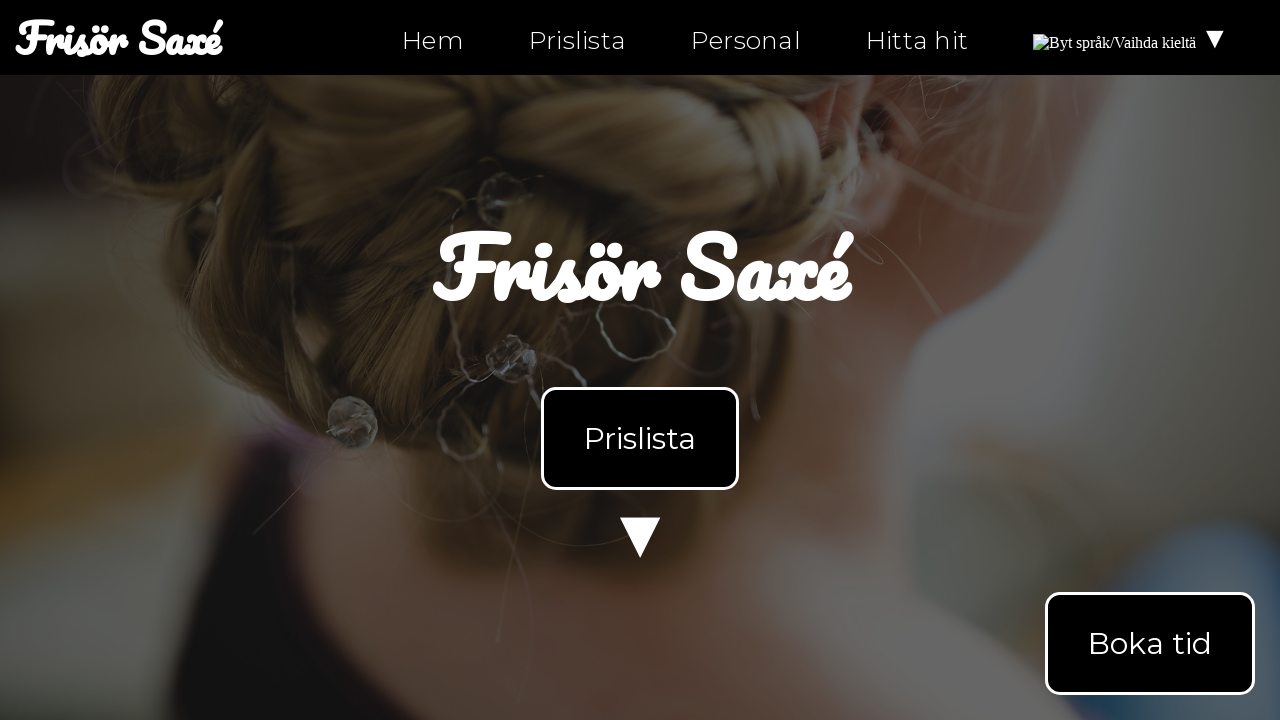

Verified 'index.html#products' services section link exists in navigation
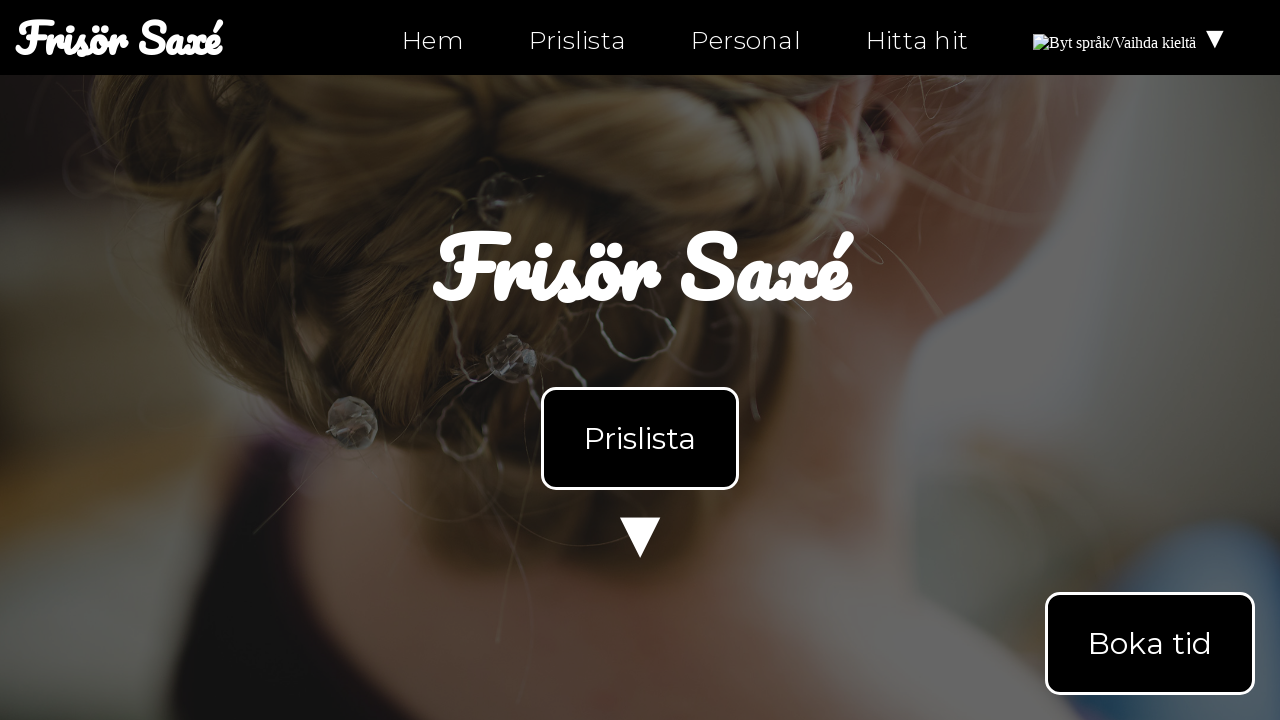

Navigated to personal.html page
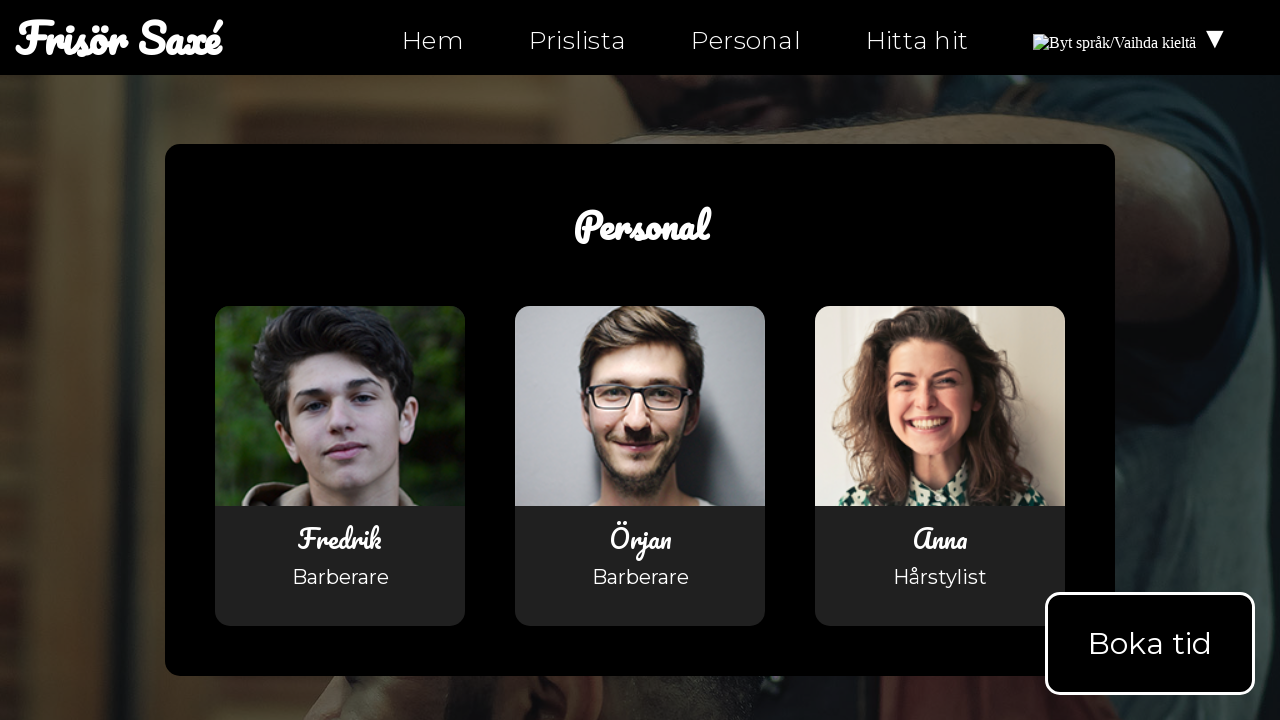

Navigation menu loaded on personal.html
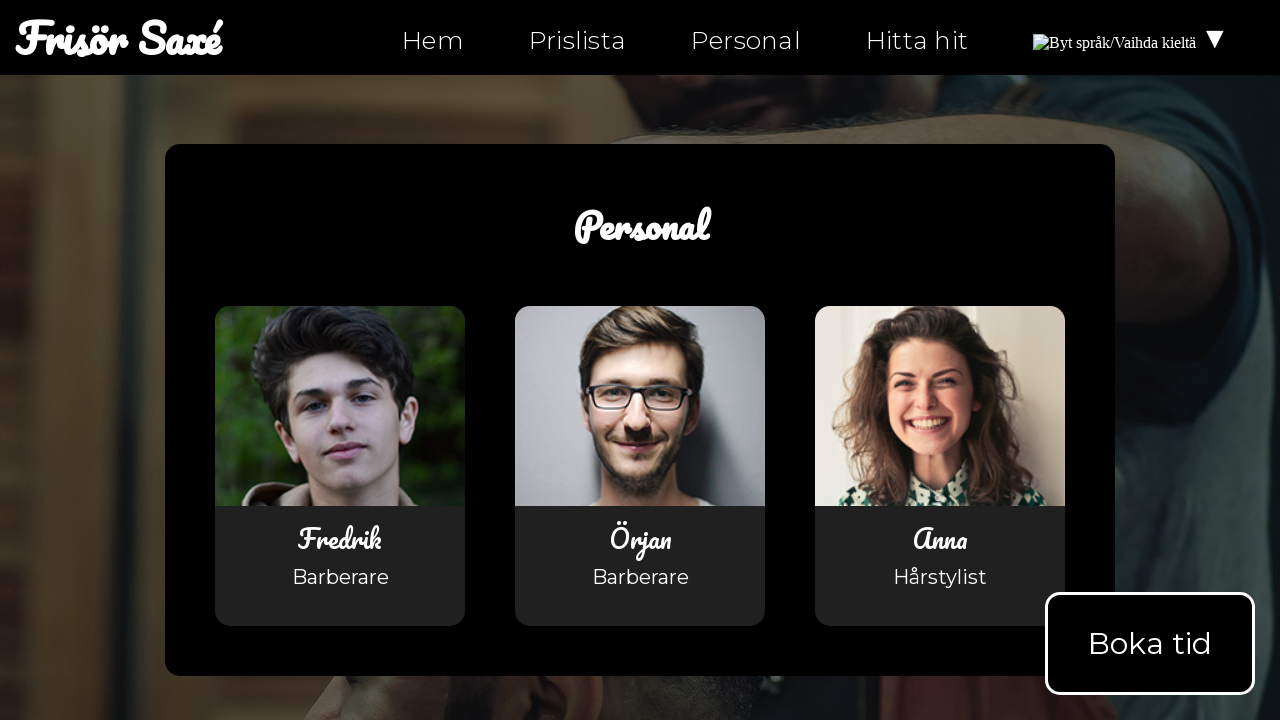

Retrieved all navigation links from personal.html
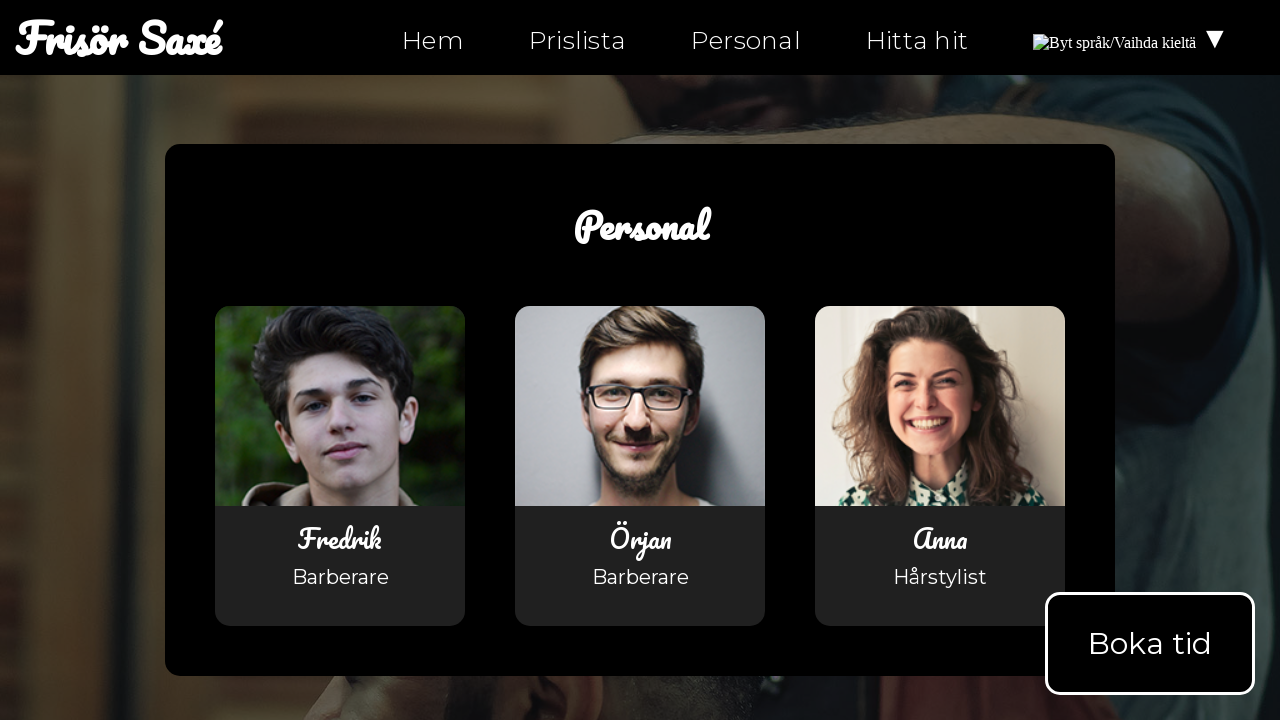

Extracted href attributes from all navigation links on personal.html
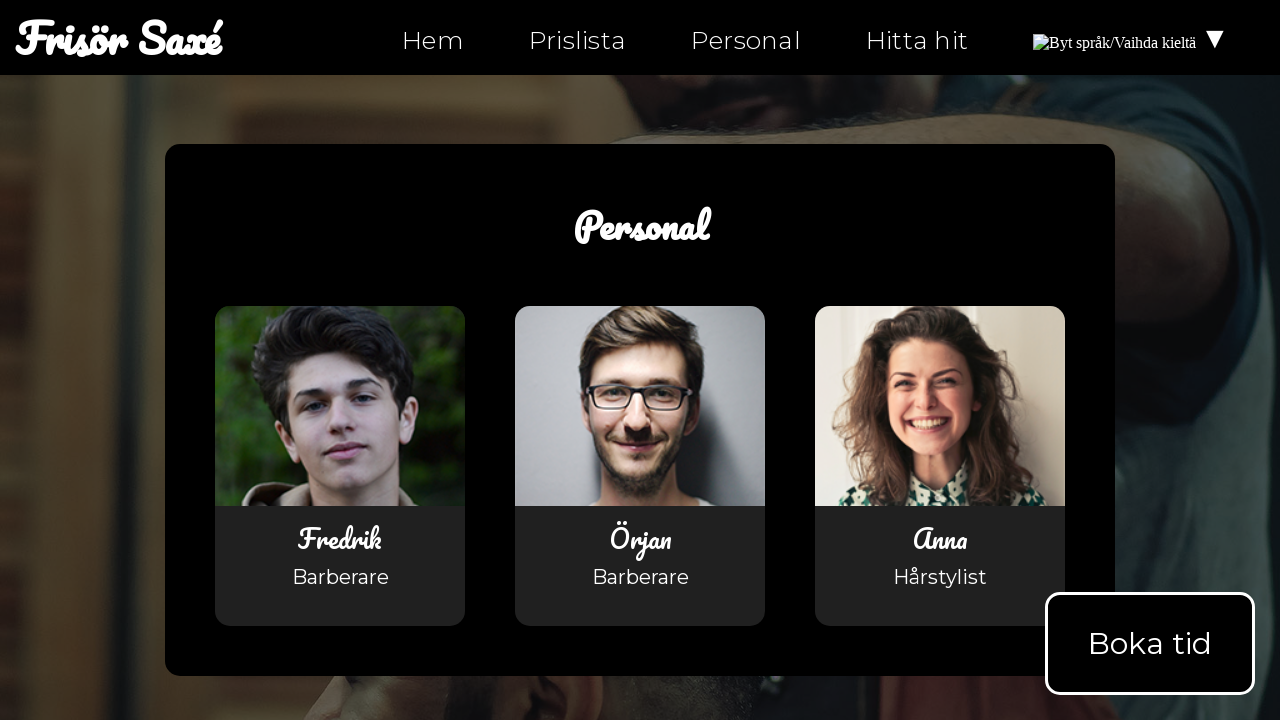

Extracted filenames from all href URLs on personal.html
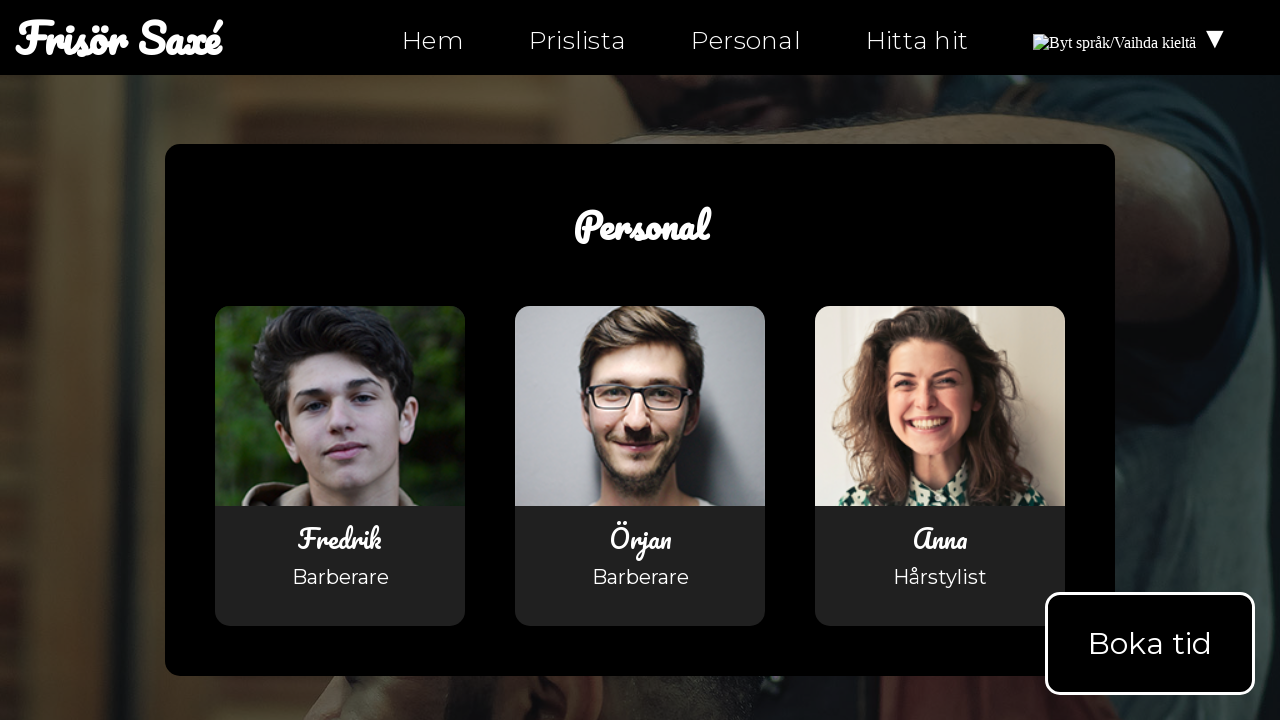

Verified 'index.html' home link exists in personal.html navigation
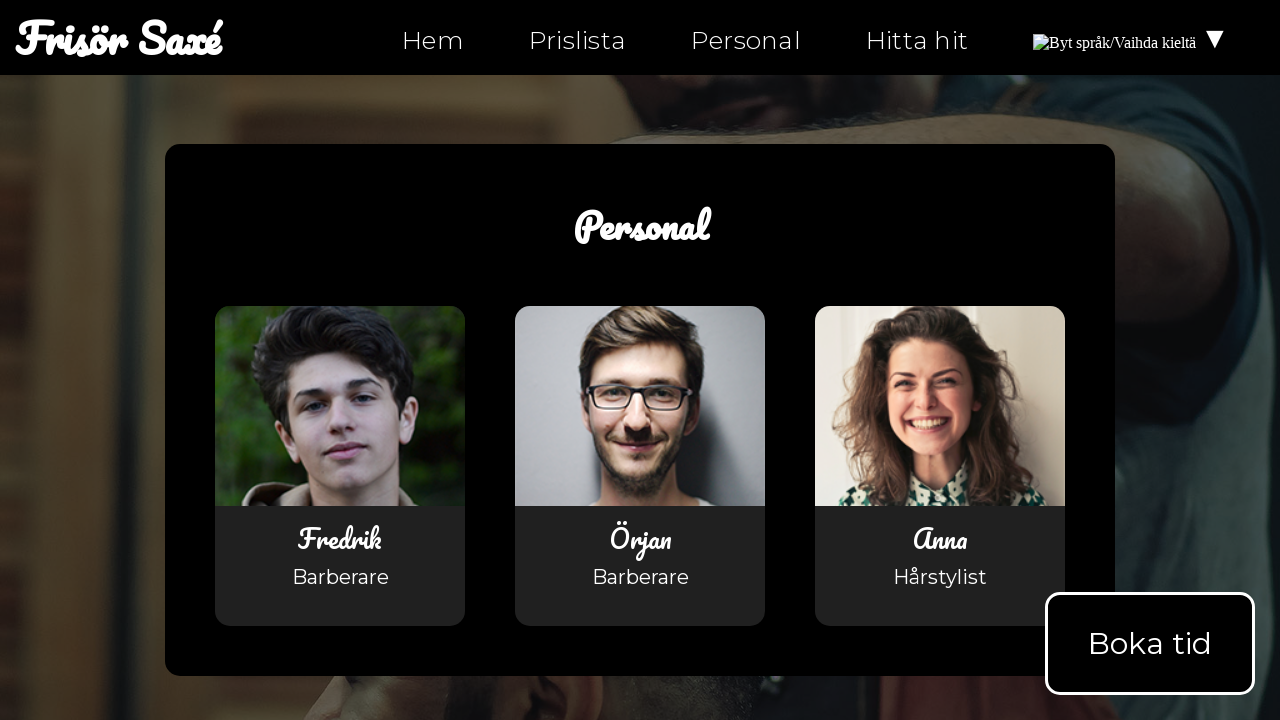

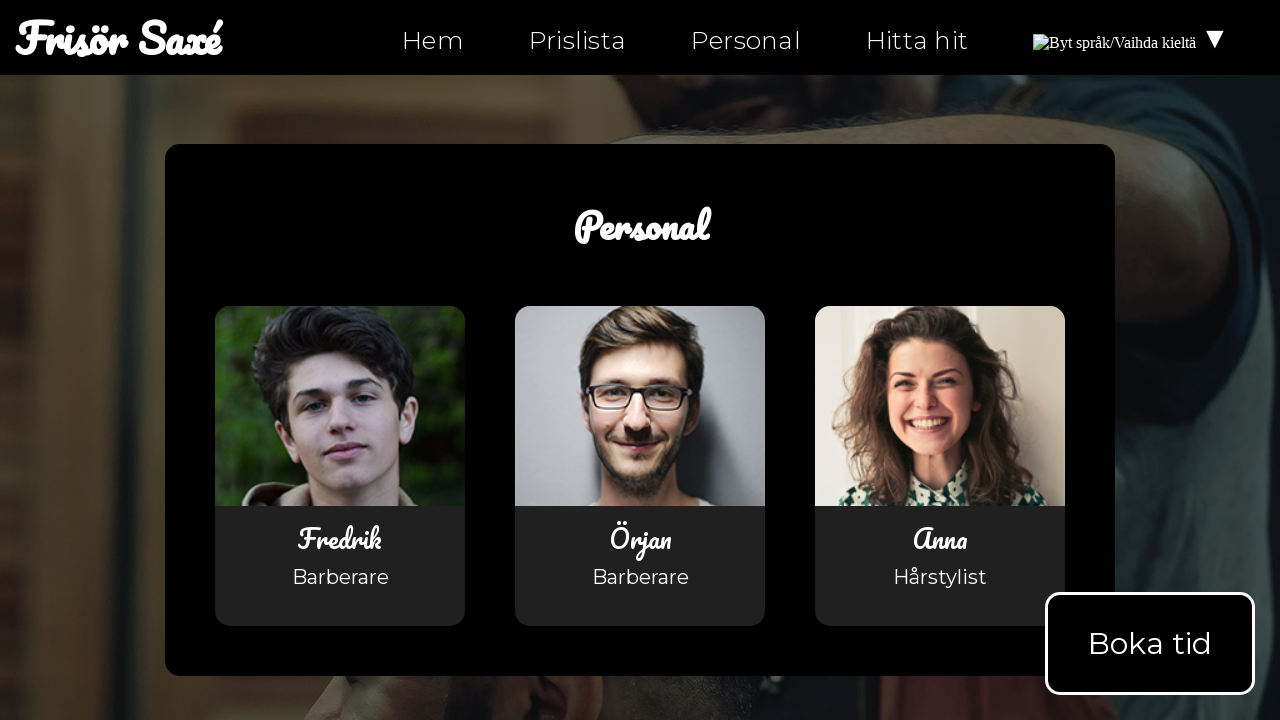